Navigates to the Cowin website, opens the FAQ page in a new tab, switches to it, and clicks on the Registration section multiple times

Starting URL: https://www.cowin.gov.in/

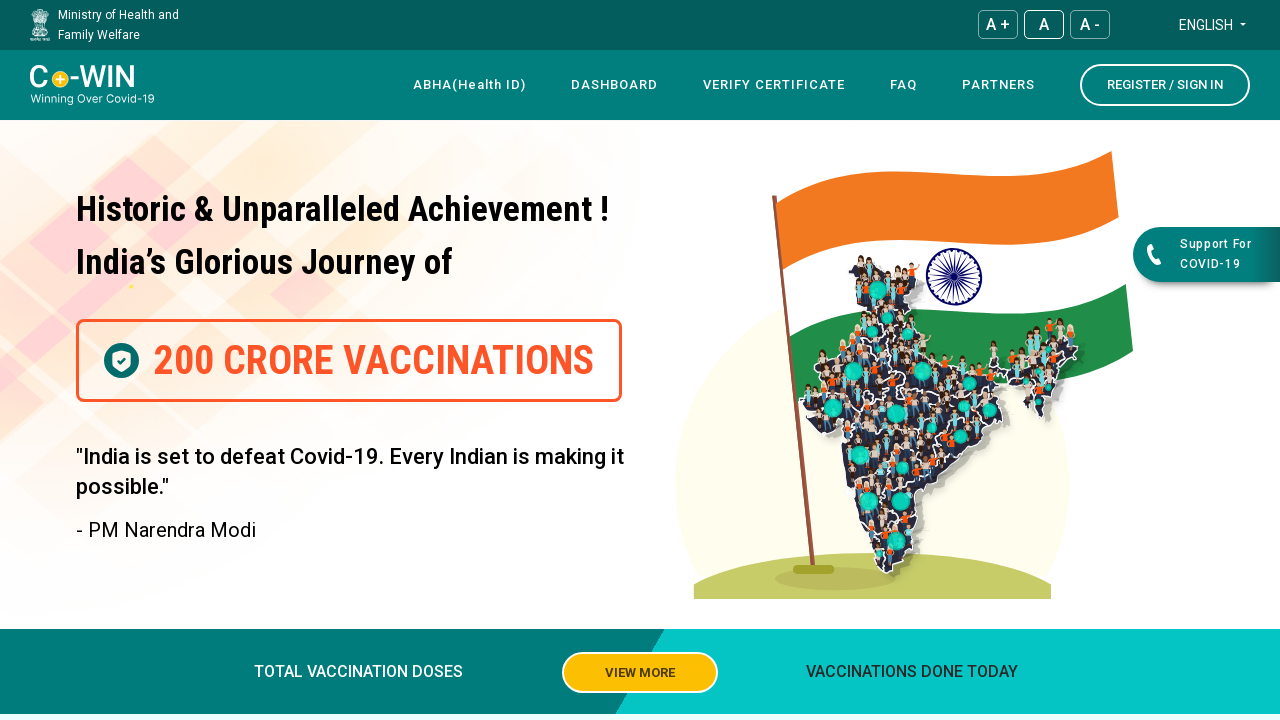

Navigated to Cowin website (https://www.cowin.gov.in/)
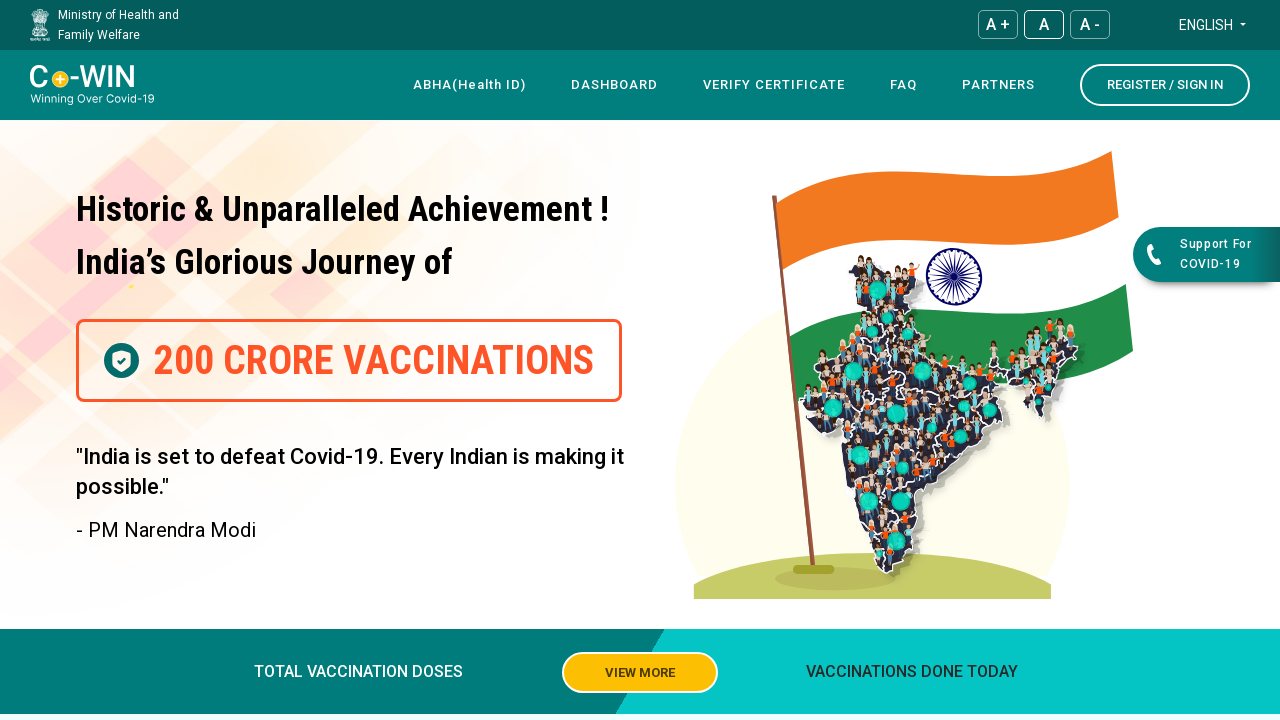

Clicked FAQ link to open in new tab at (904, 85) on xpath=//a[@href='/faq' and @role='button']
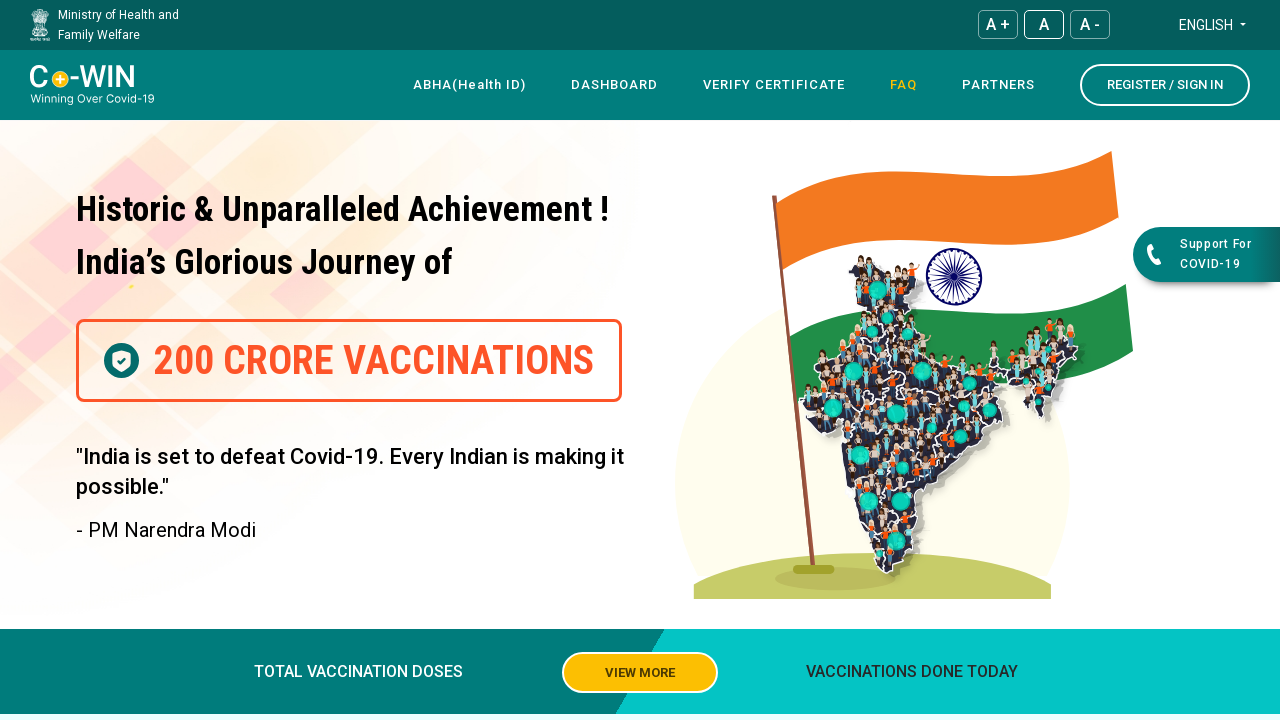

New FAQ page tab opened
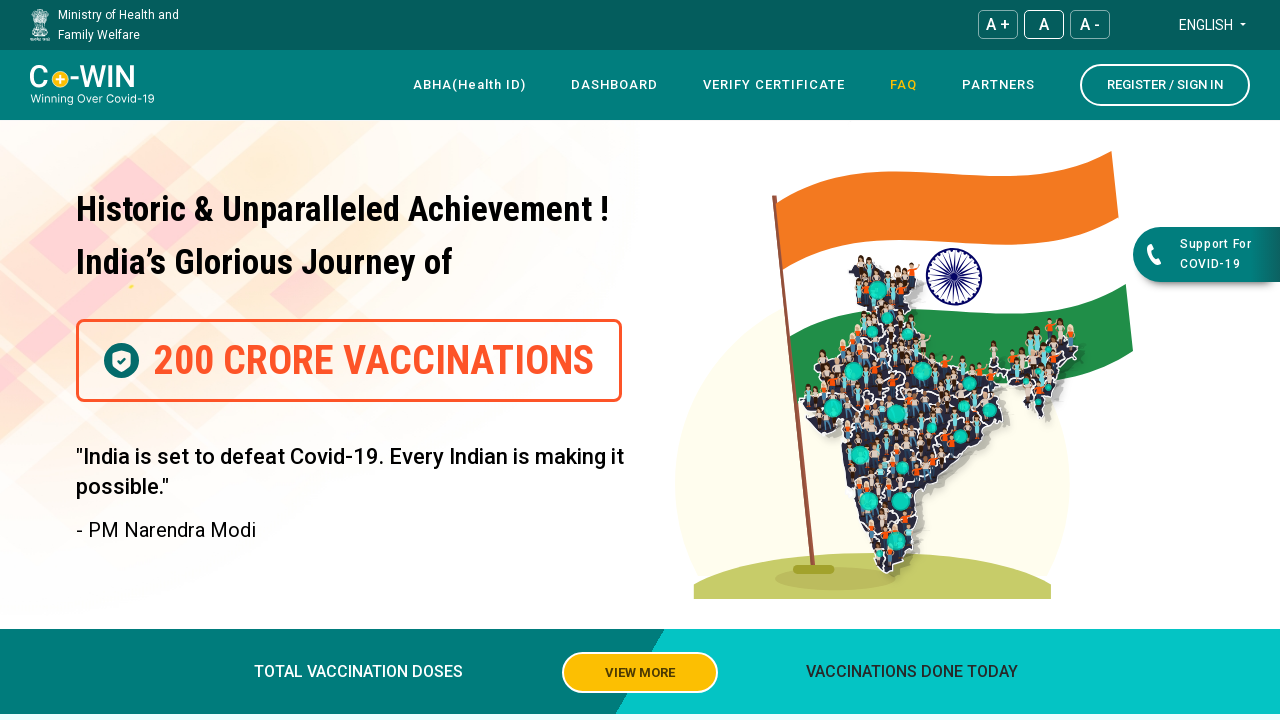

Waited for FAQ page to load
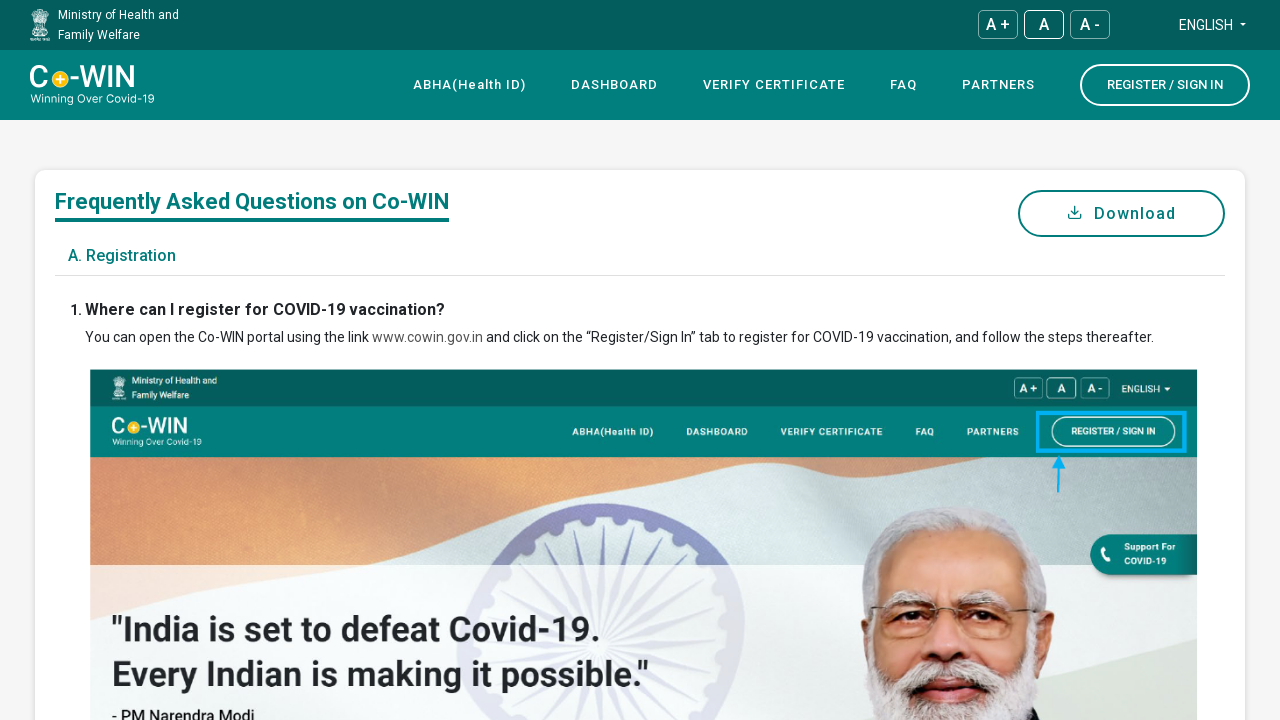

Clicked Registration section (1st click) at (122, 256) on //div[text()=' A. Registration ']
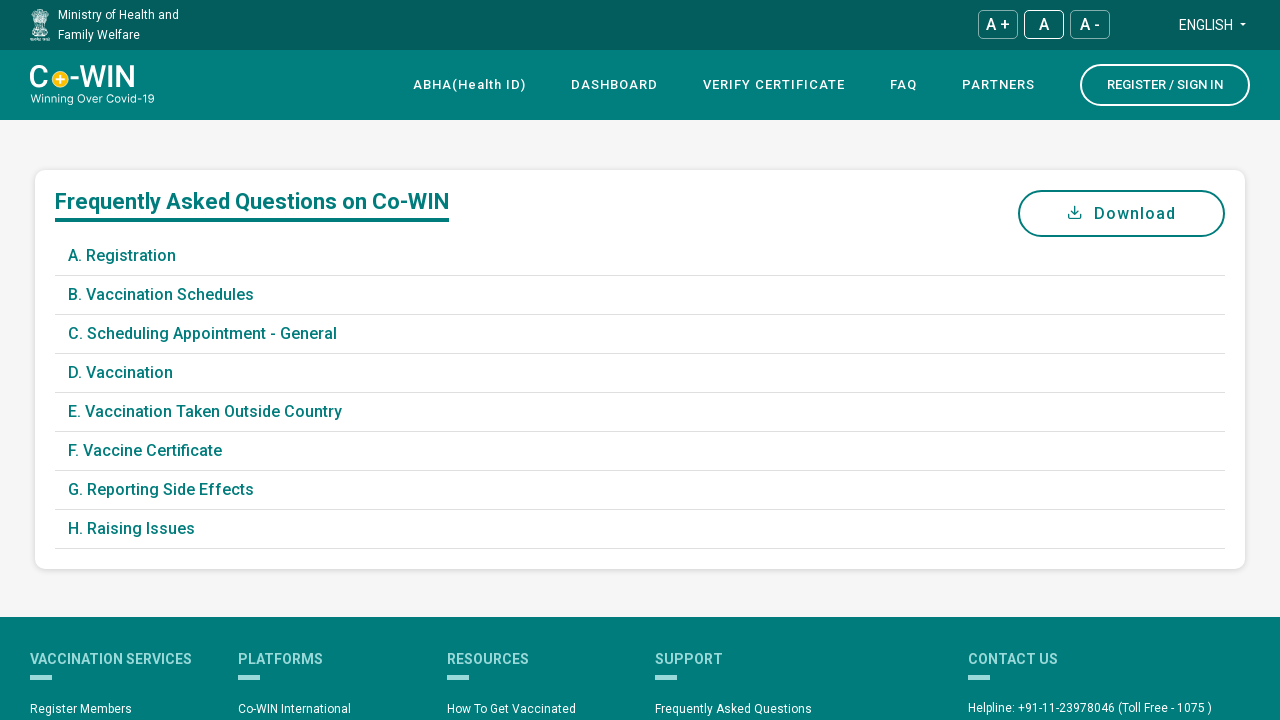

Clicked Registration section (2nd click) at (122, 256) on //div[text()=' A. Registration ']
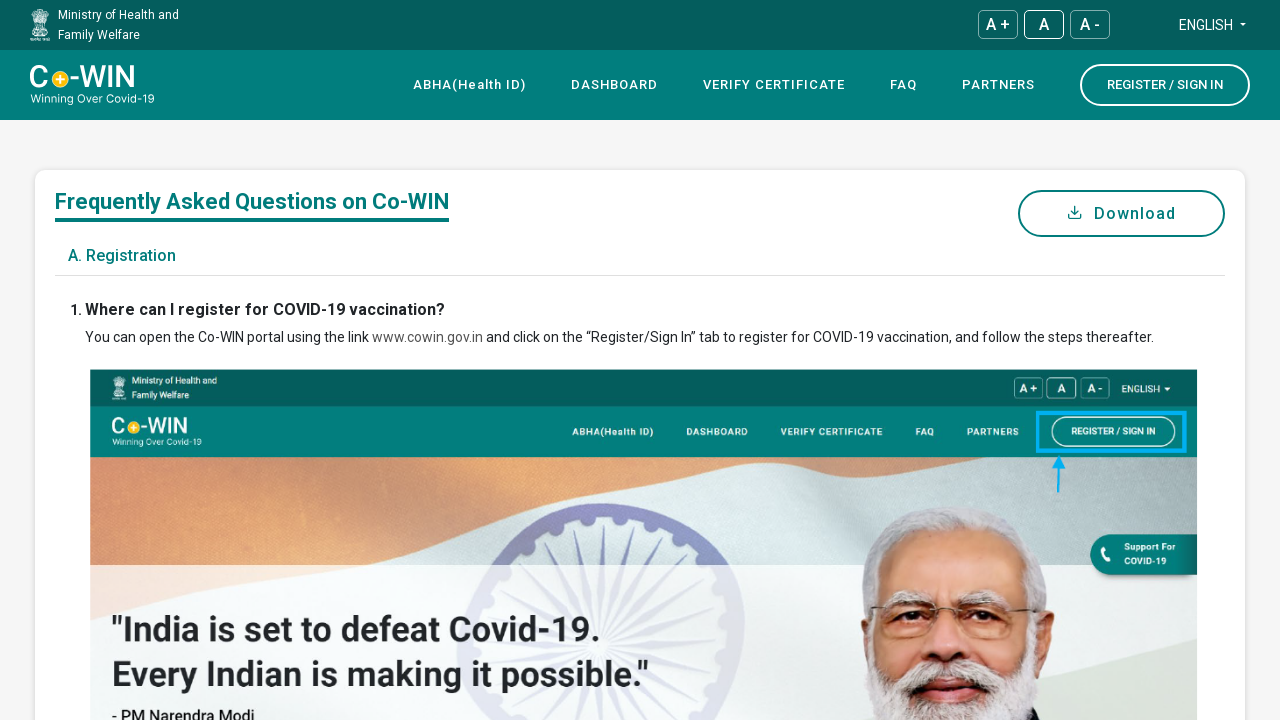

Clicked Registration section (3rd click) at (122, 256) on //div[text()=' A. Registration ']
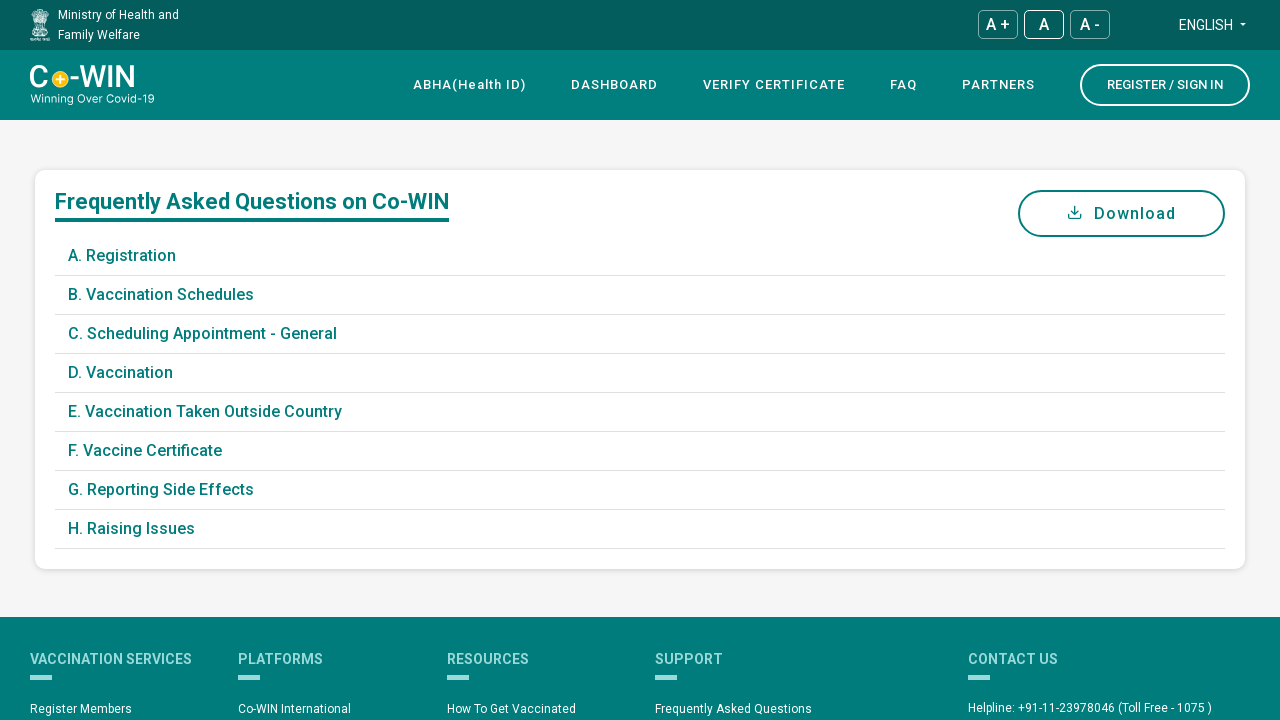

Clicked Registration section (4th click) at (122, 256) on //div[text()=' A. Registration ']
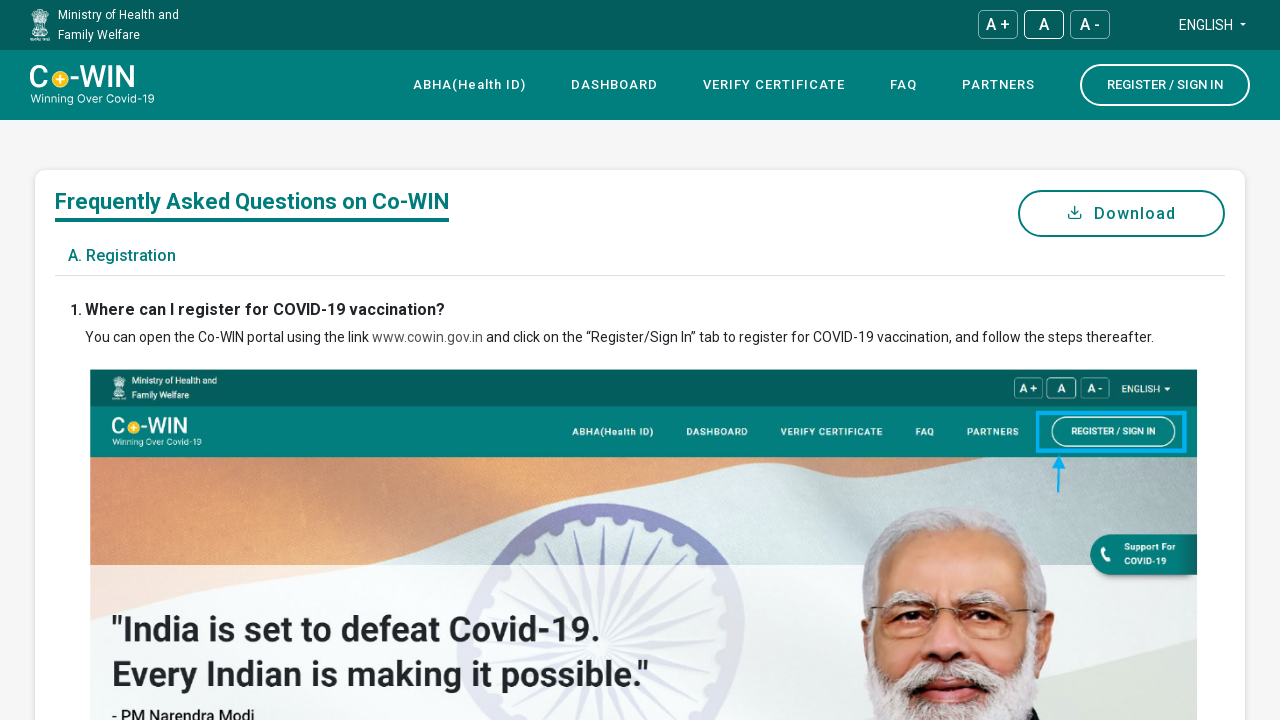

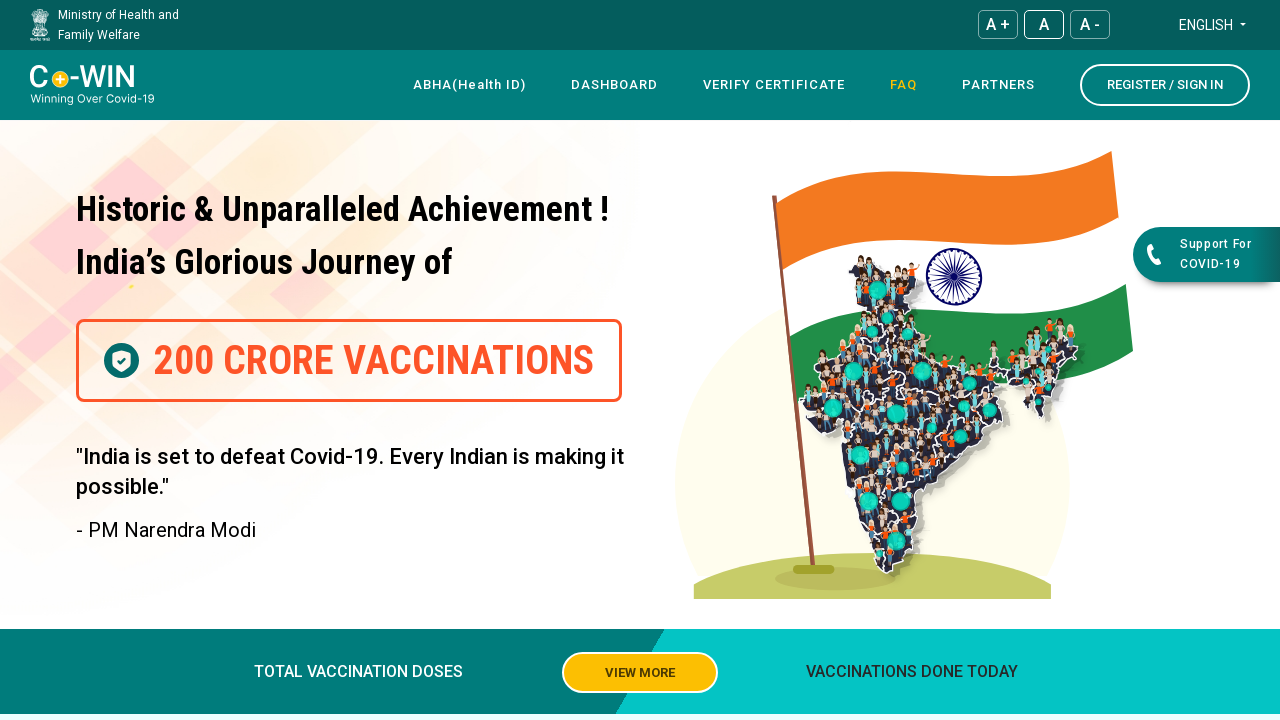